Clicks a button that opens a new window, then closes the new window and switches back to the main window

Starting URL: https://testautomationpractice.blogspot.com/

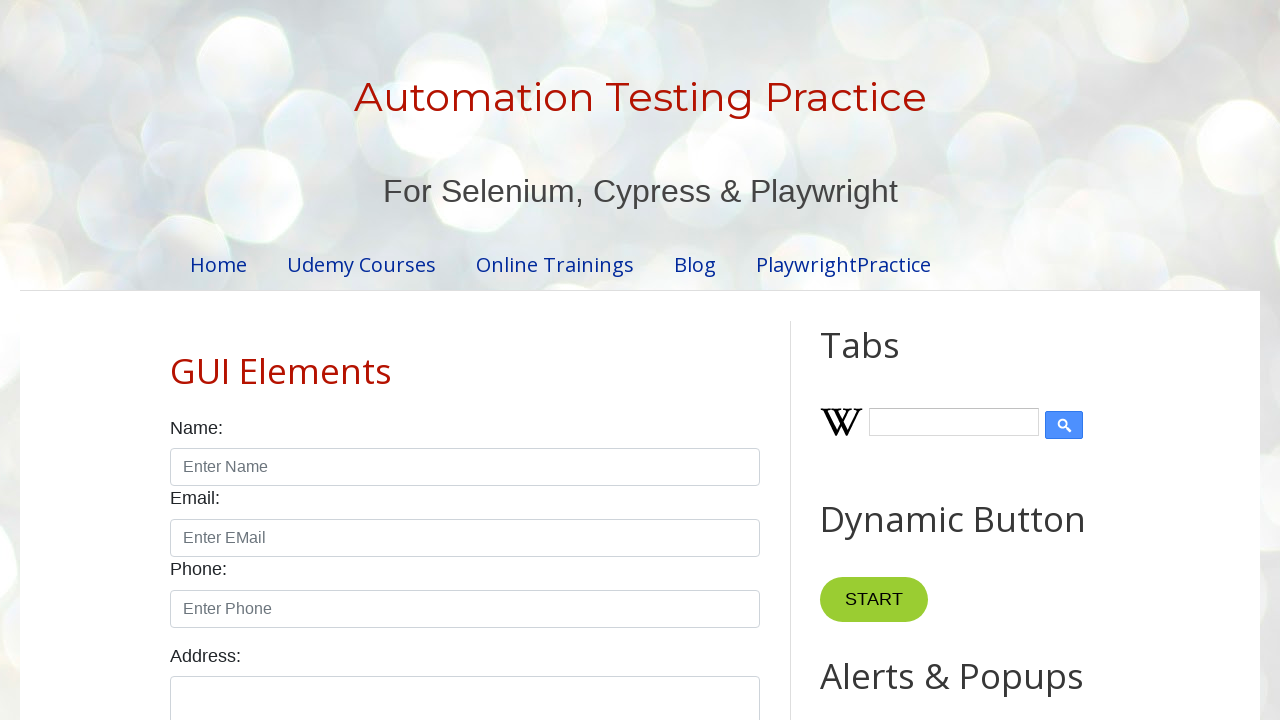

Clicked button to open new window at (880, 361) on xpath=//*[@id='HTML4']/div[1]/button
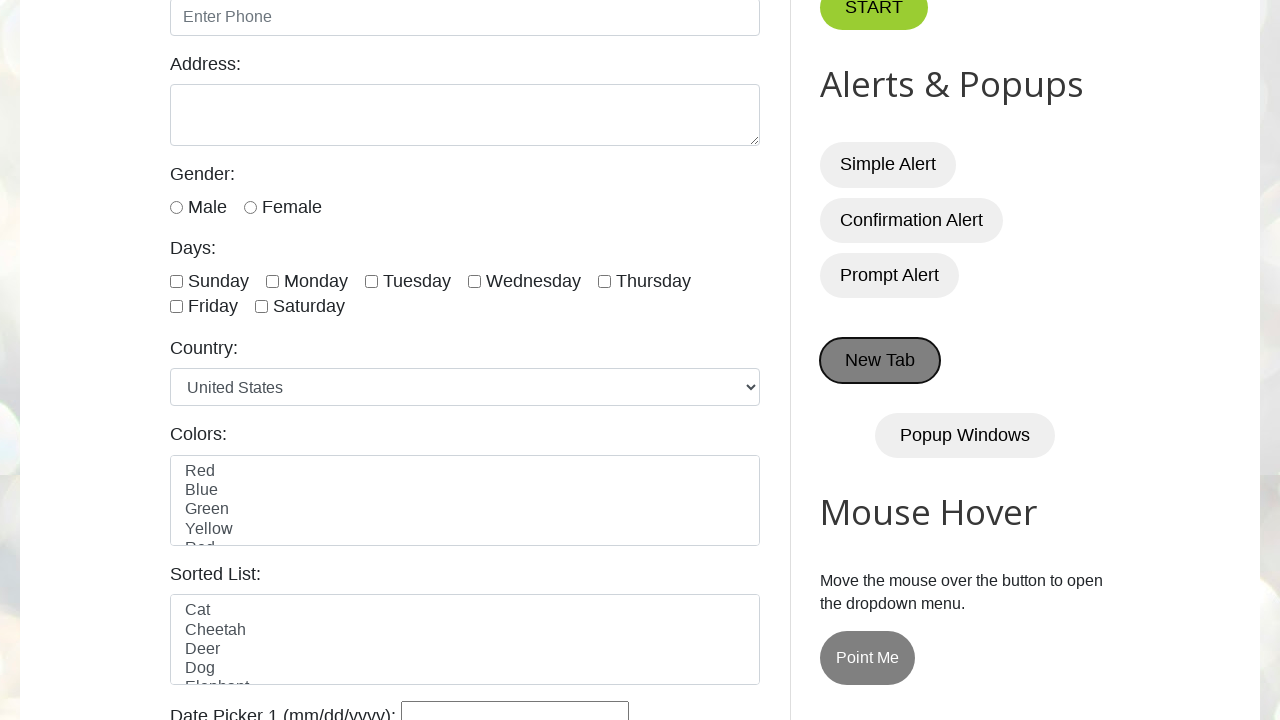

New window opened and captured
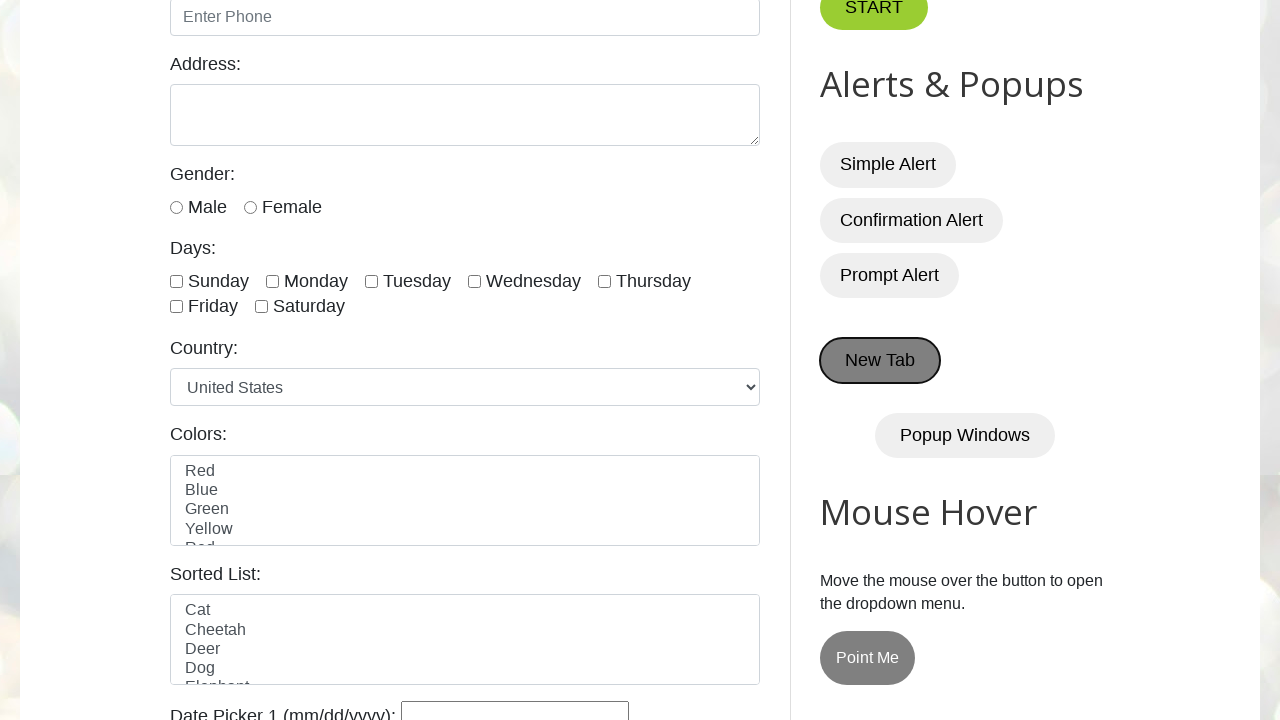

Closed the new window
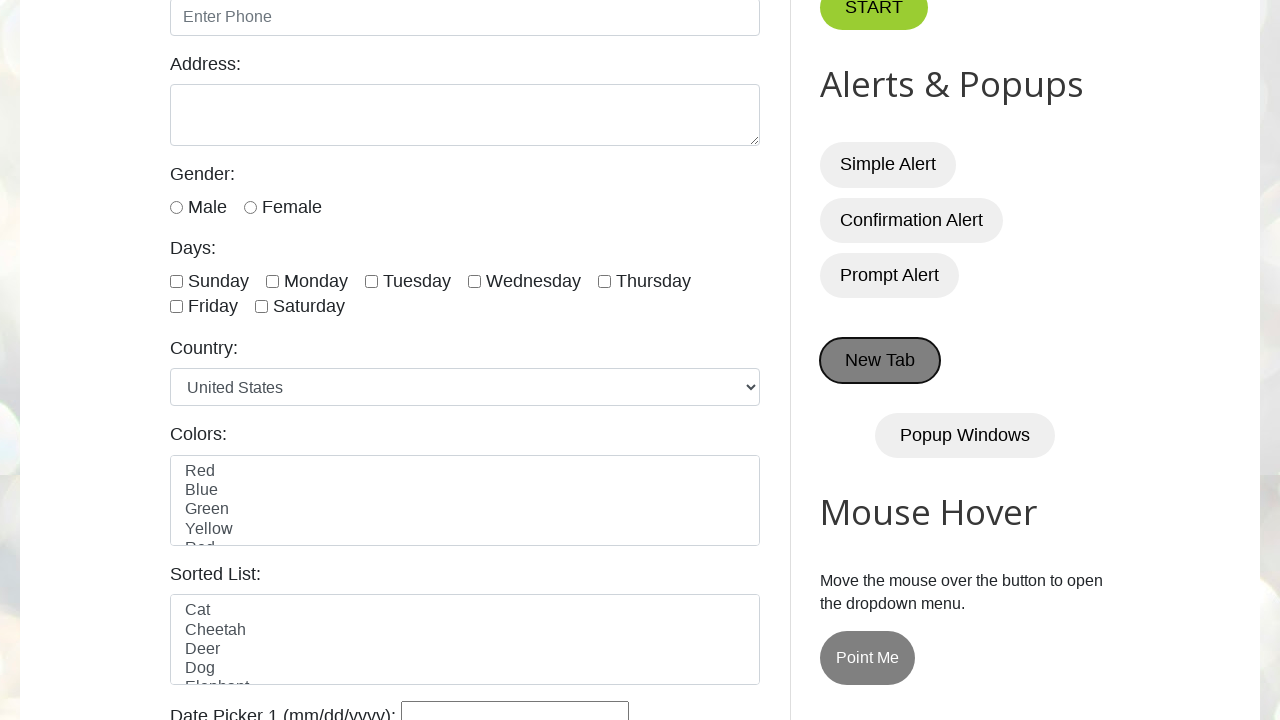

Main window remains active after new window closed
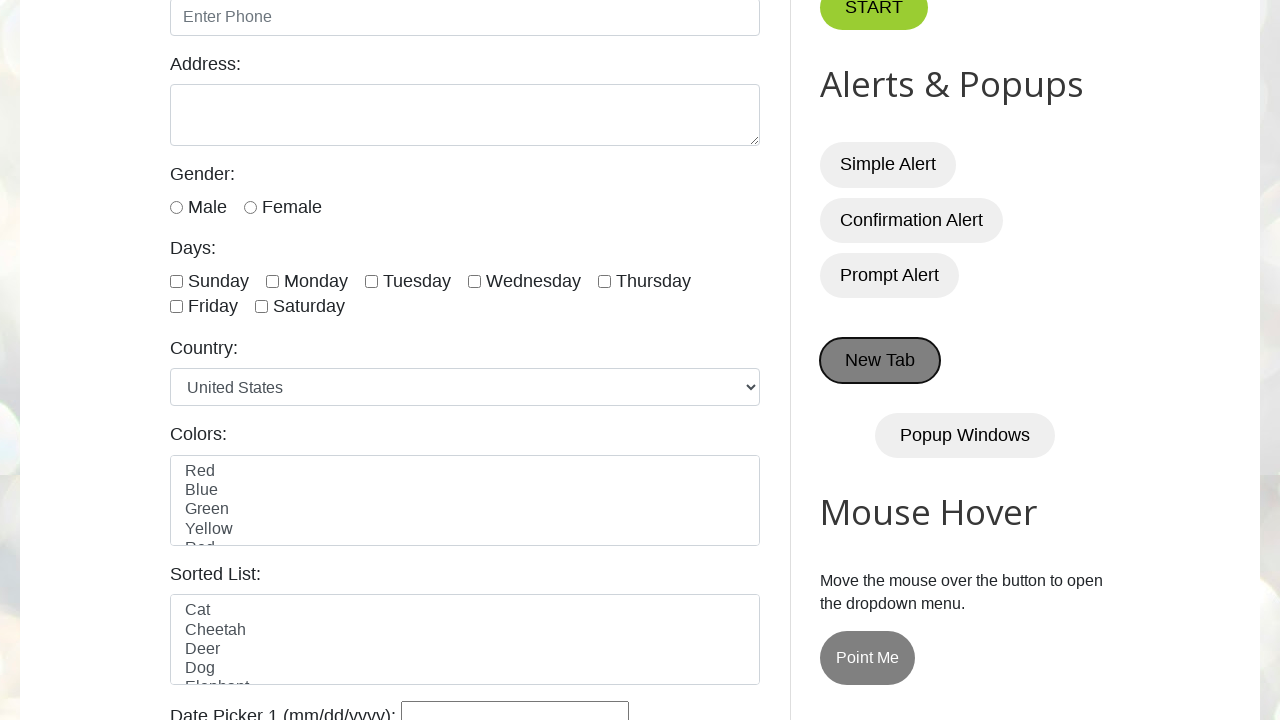

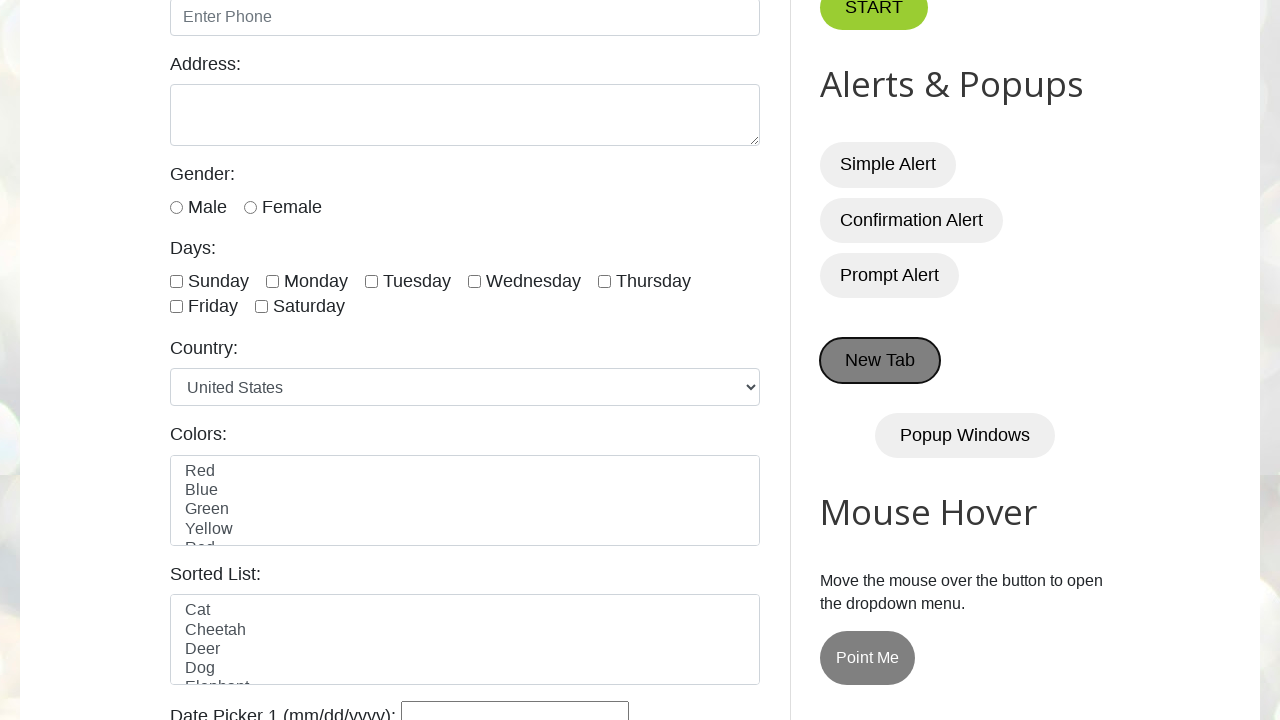